Tests drag and drop functionality on the jQuery UI demo page by dragging an element and dropping it onto a target area

Starting URL: https://jqueryui.com/droppable/

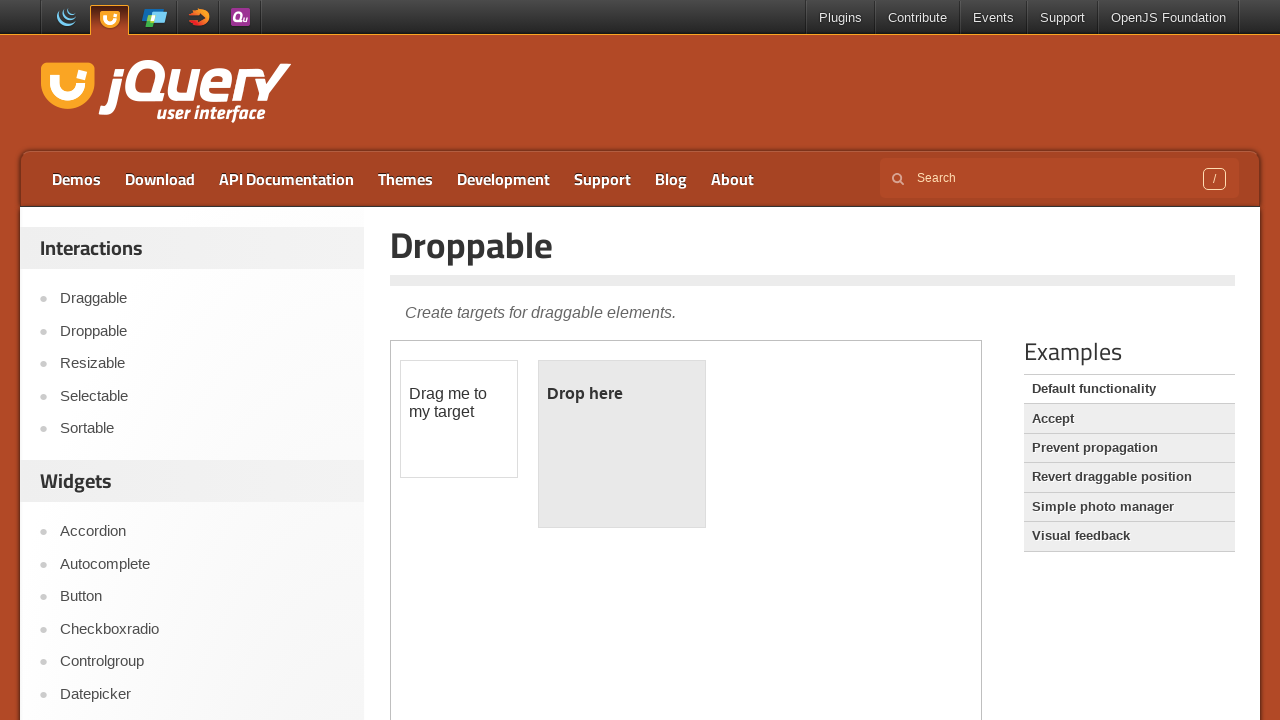

Located the demo iframe on the jQuery UI droppable page
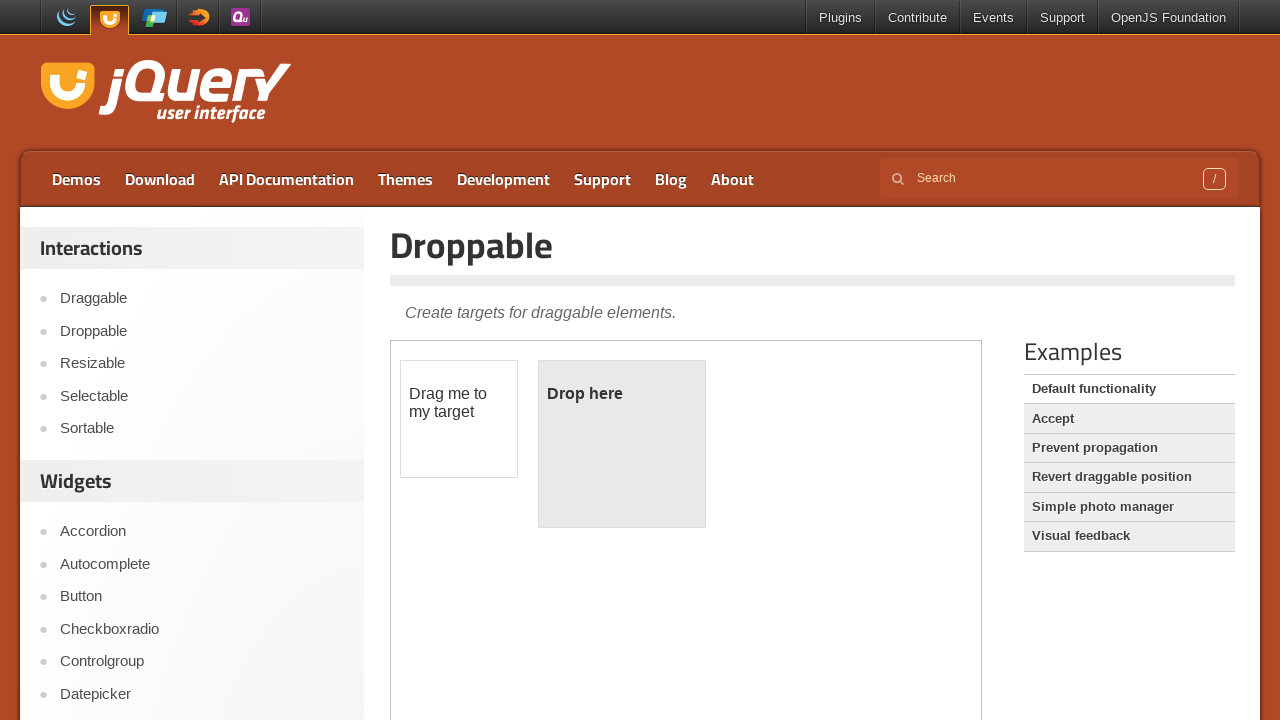

Located the draggable element
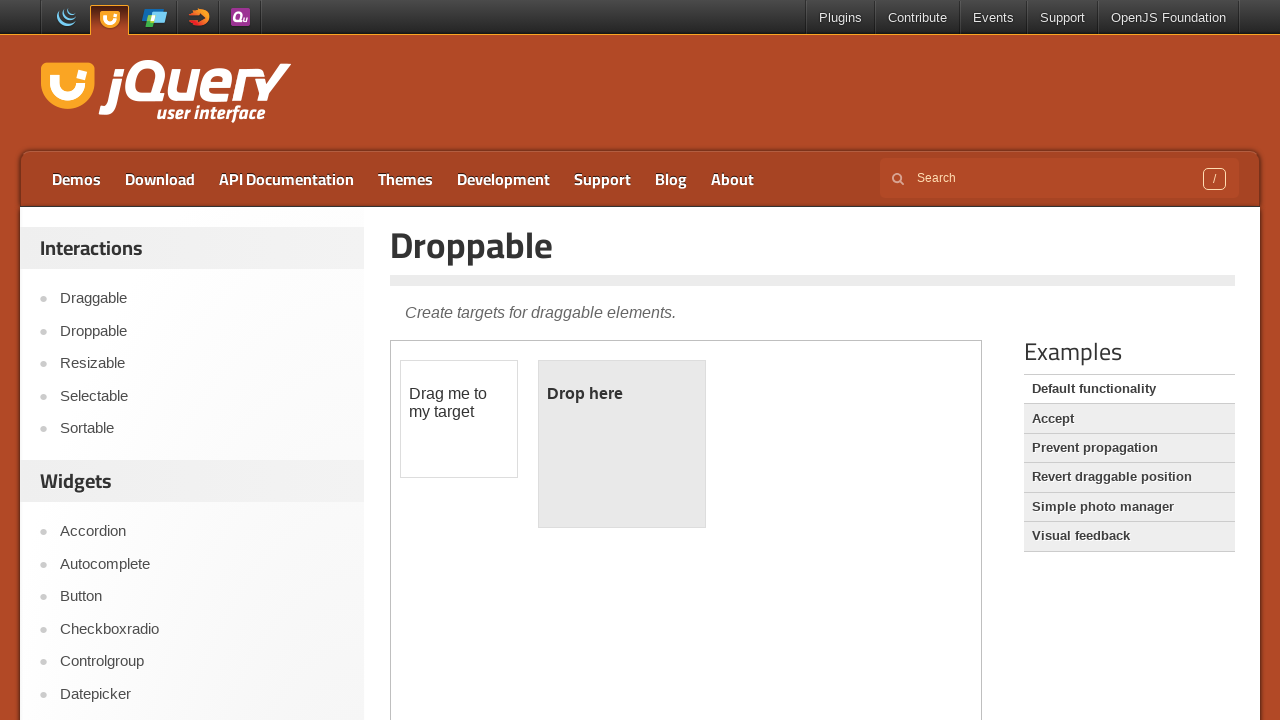

Located the drop target element
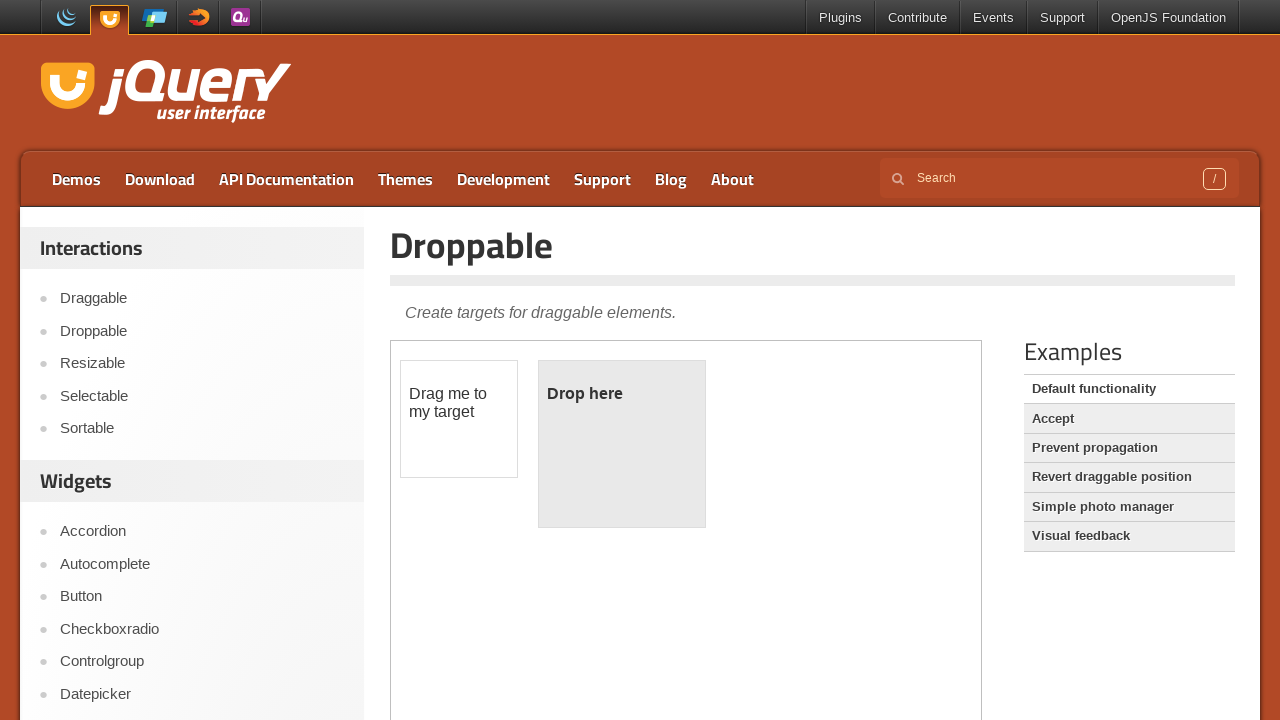

Dragged the element and dropped it on the target area at (622, 444)
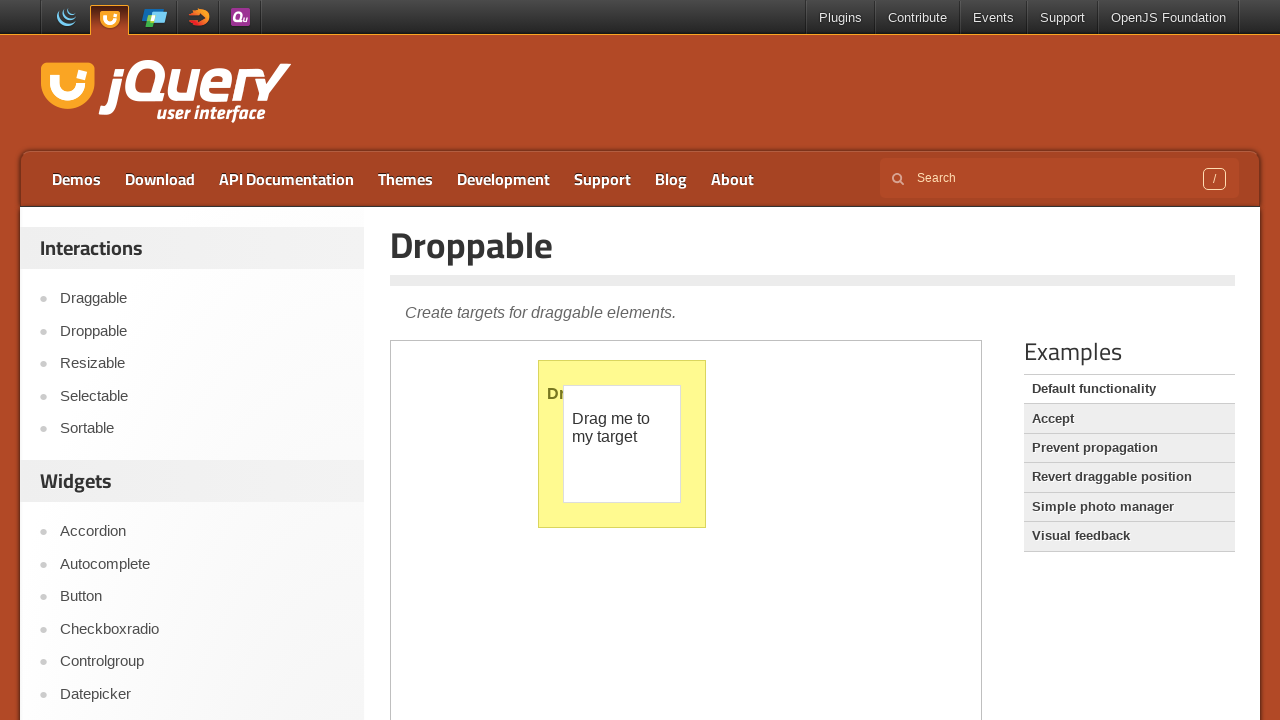

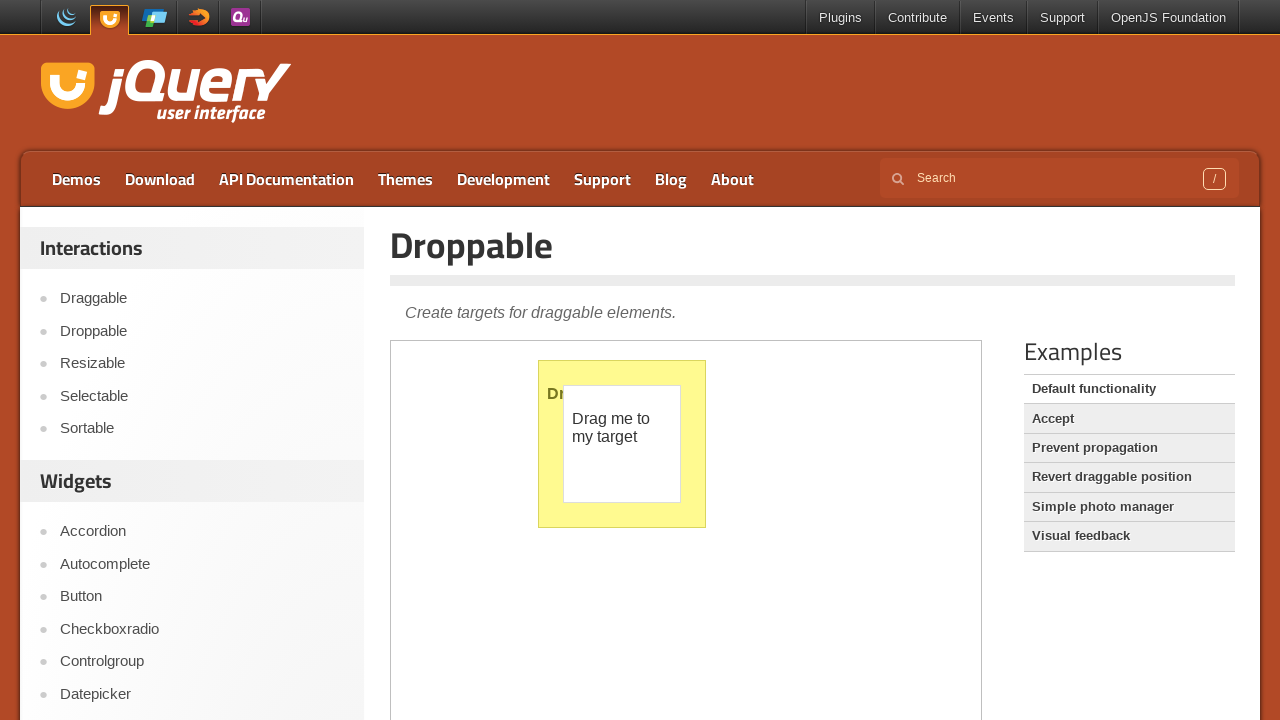